Tests basic form interaction by filling an input field with text and clicking a button on a training ground page

Starting URL: https://www.techstepacademy.com/training-ground

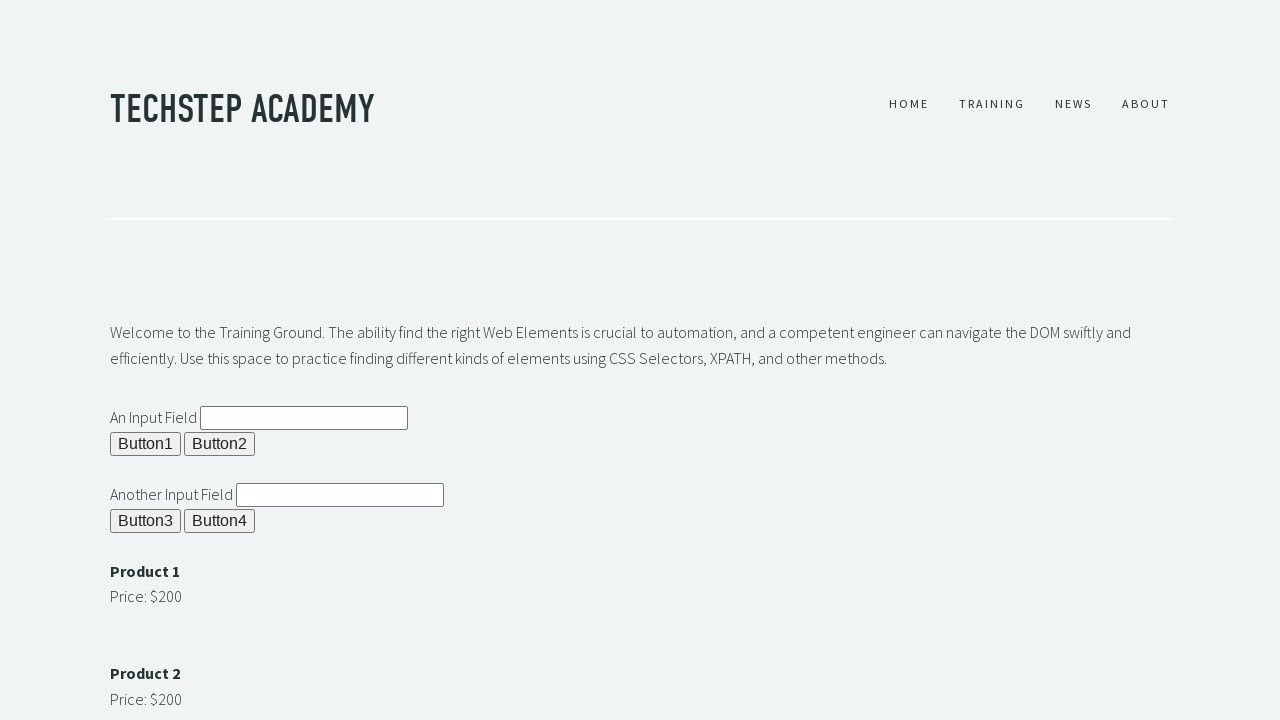

Filled input field with 'place holder' on input#ipt1
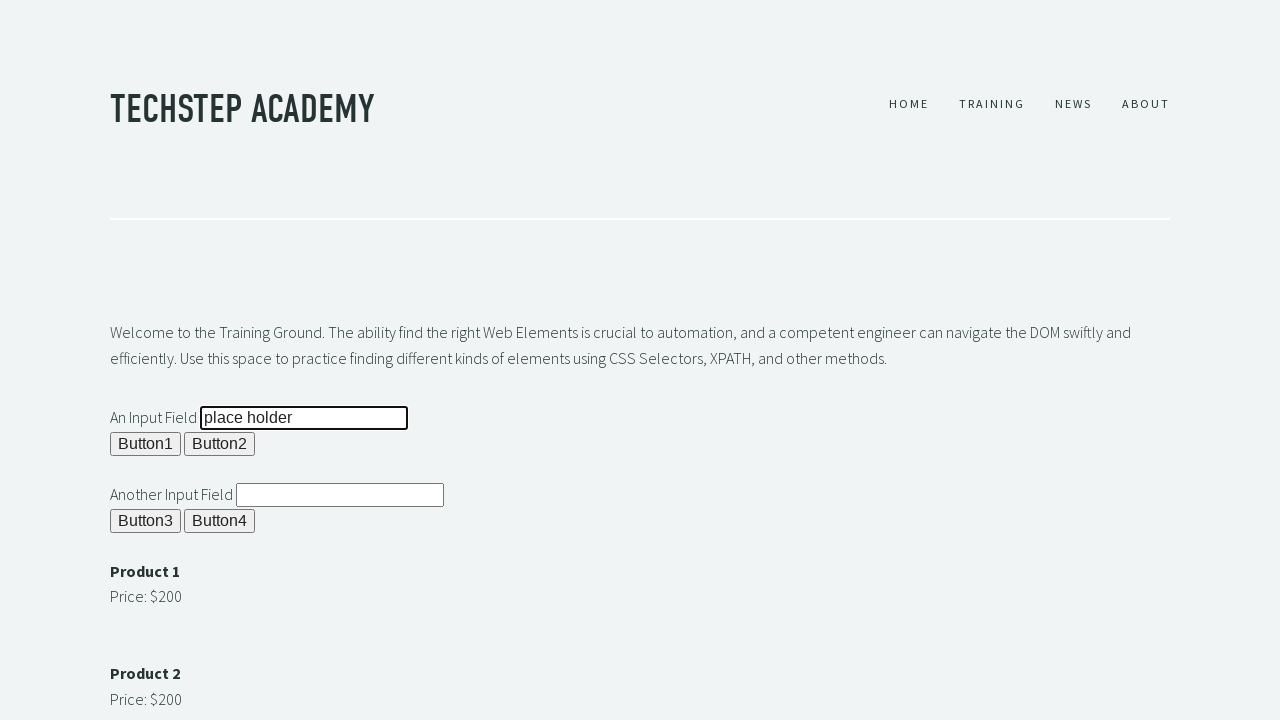

Clicked the button to submit form at (146, 444) on button#b1
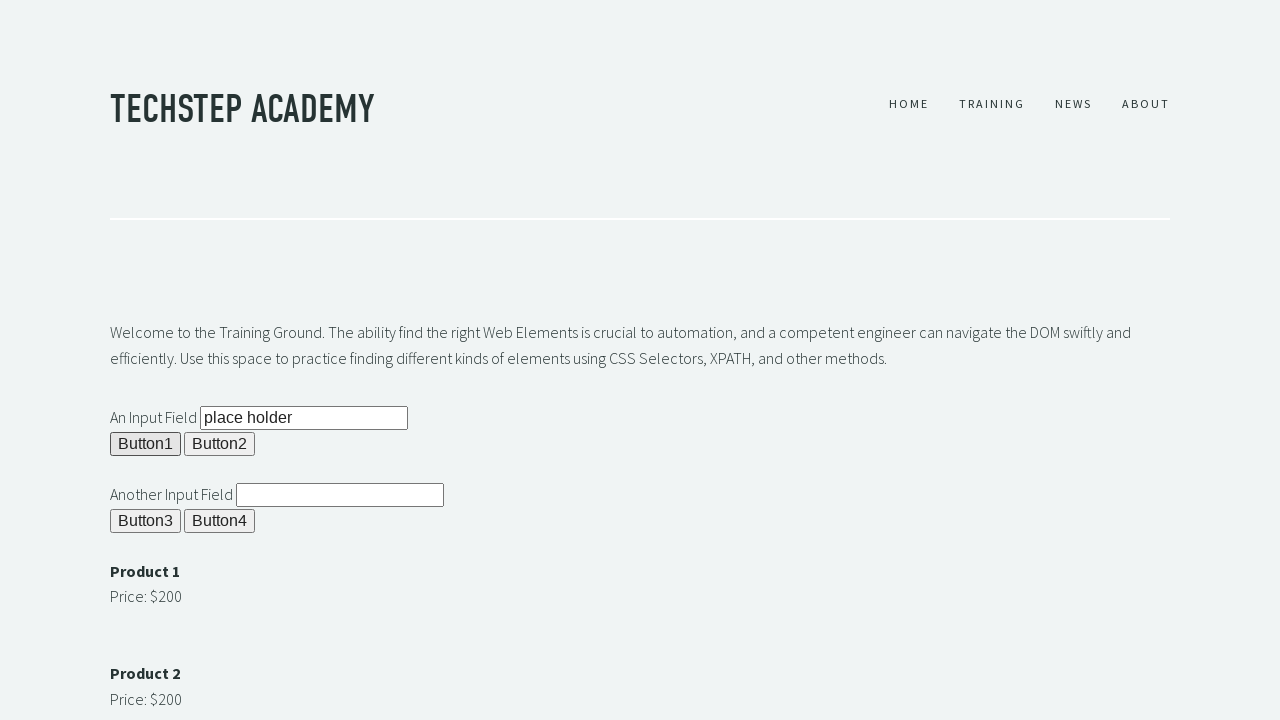

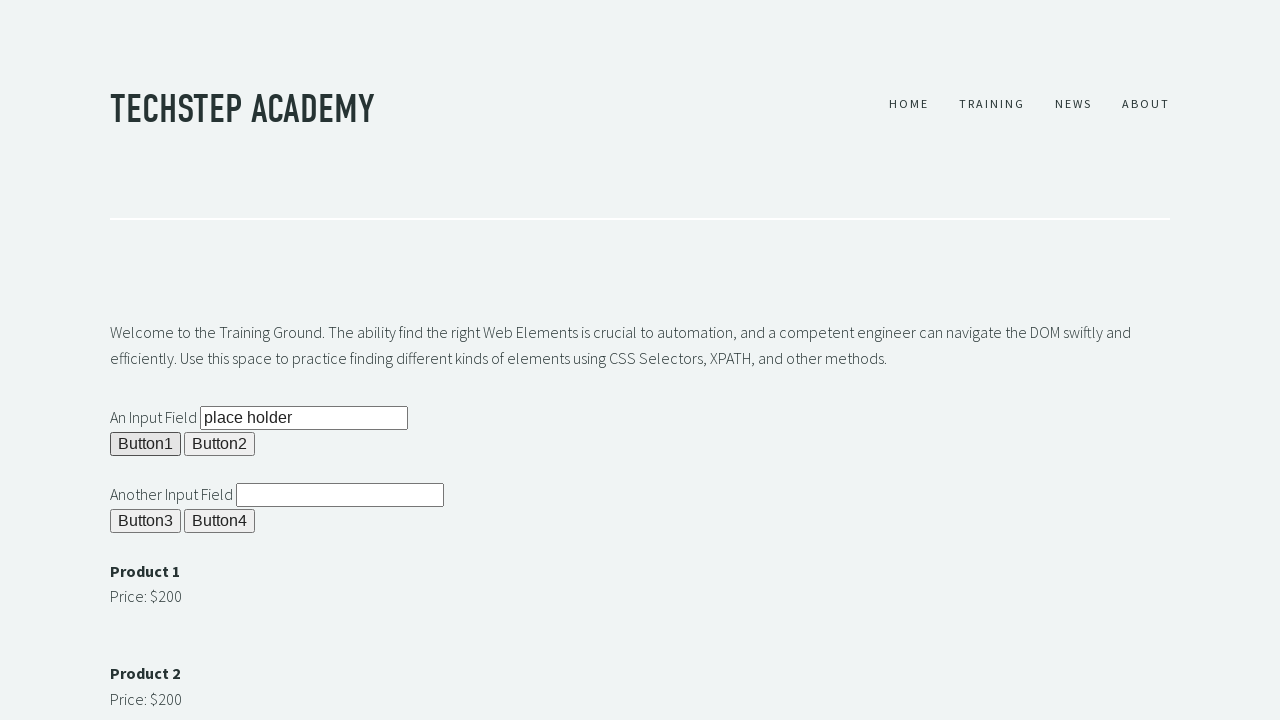